Tests GitHub advanced search form by filling in search term, repository owner, date filter, and language fields, then submits the form and waits for search results to load.

Starting URL: https://github.com/search/advanced

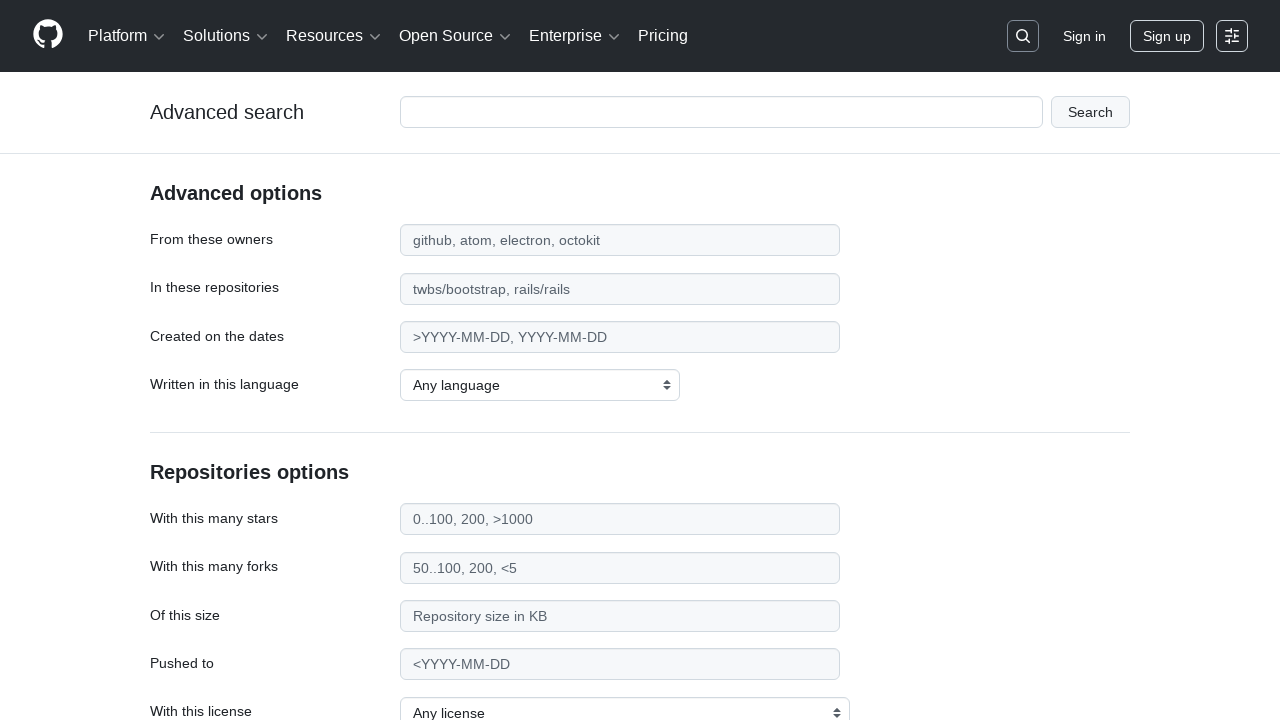

Filled search term field with 'playwright-testing' on #adv_code_search input.js-advanced-search-input
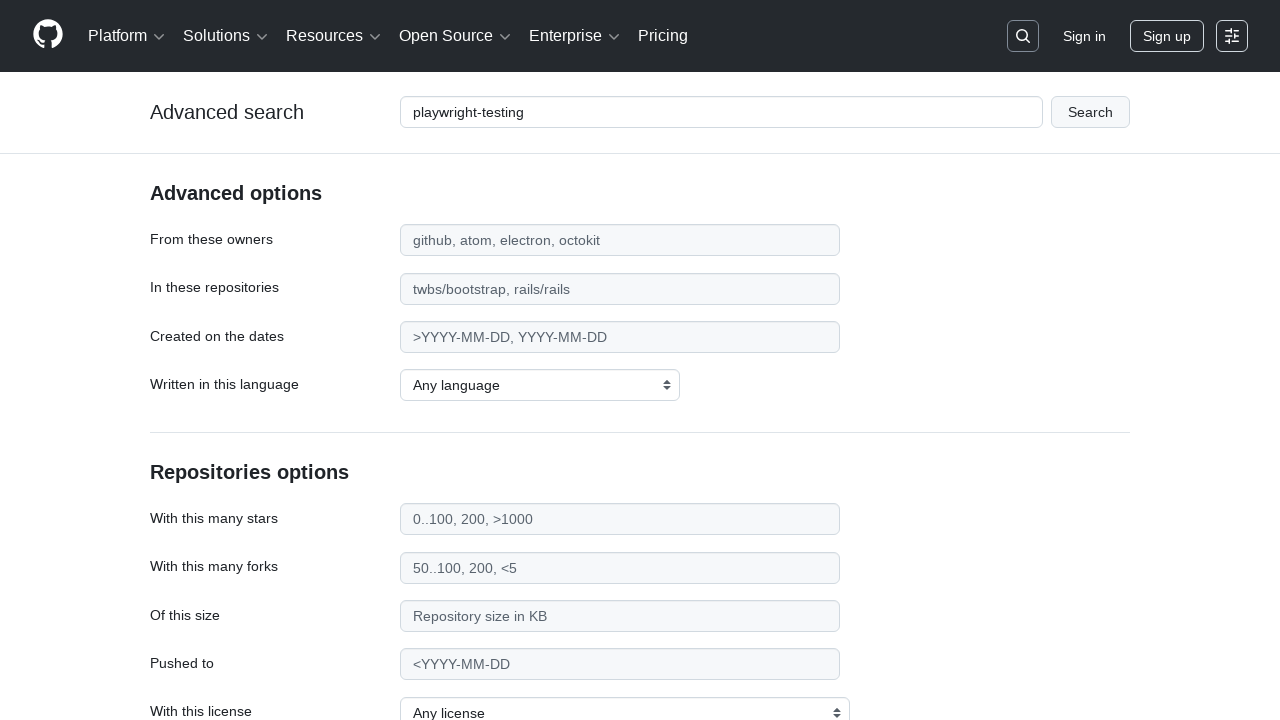

Filled repository owner field with 'microsoft' on #search_from
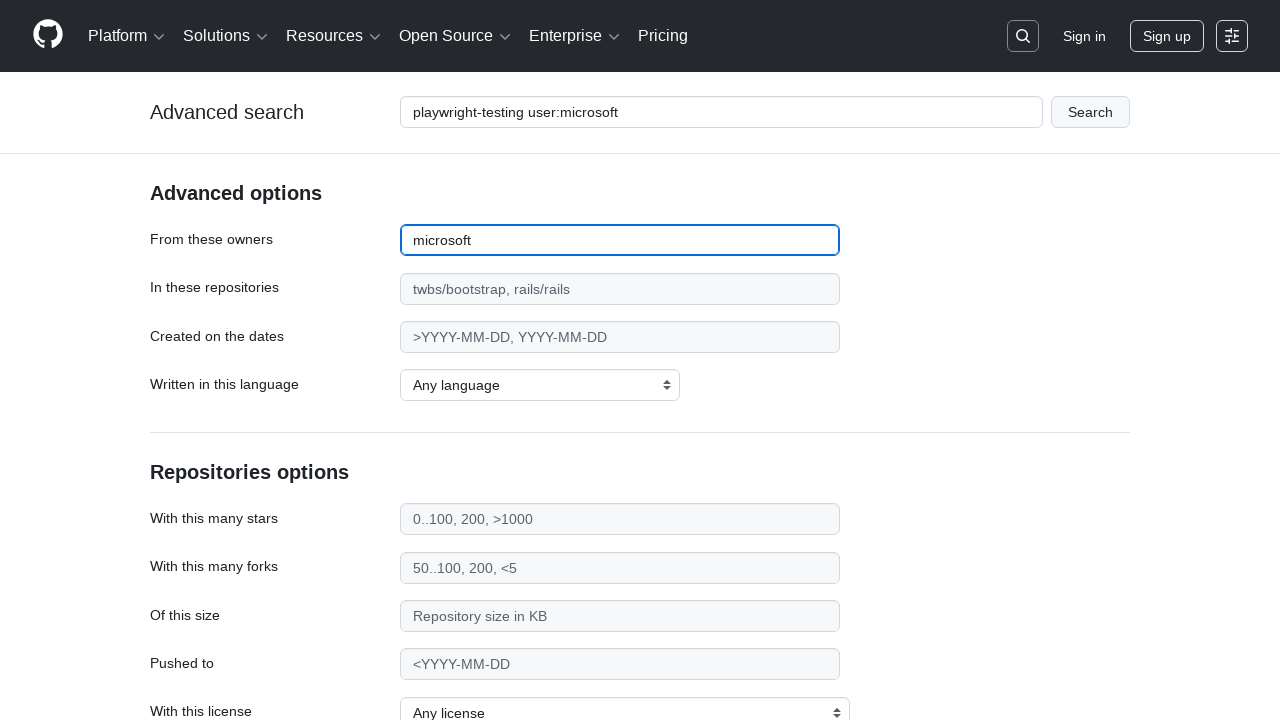

Filled date filter field with '>2020' on #search_date
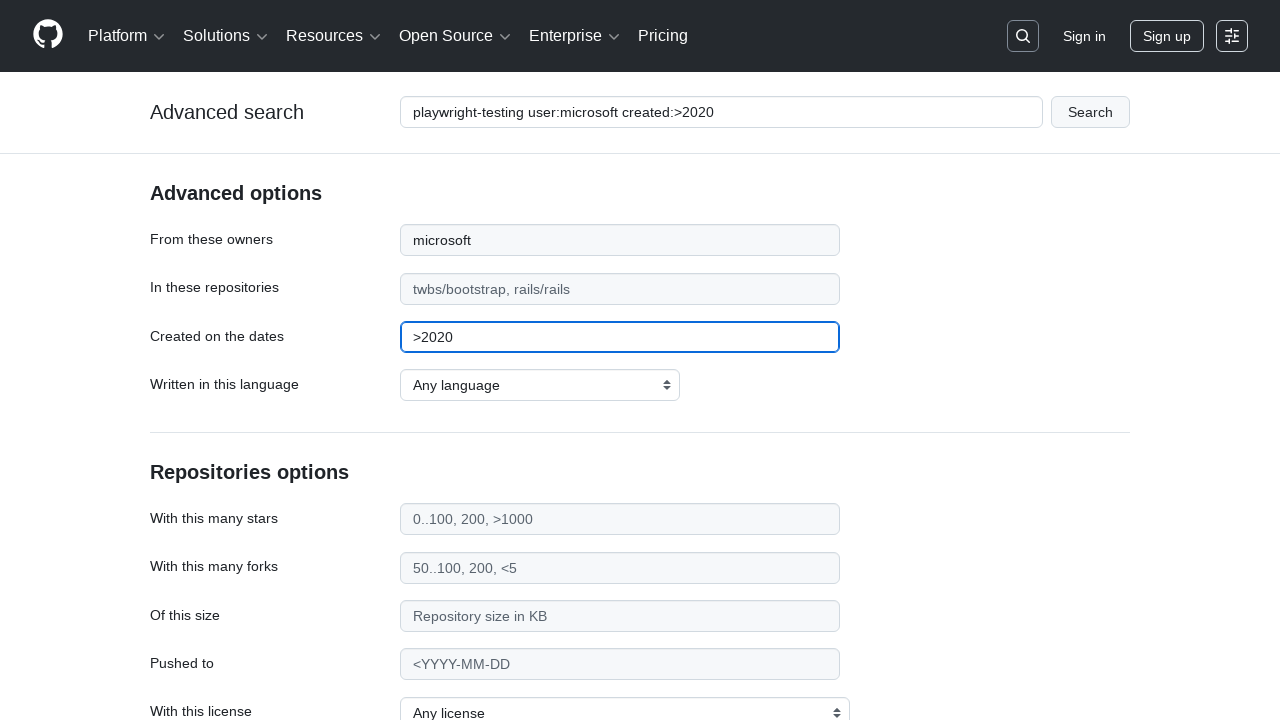

Selected JavaScript as the programming language on select#search_language
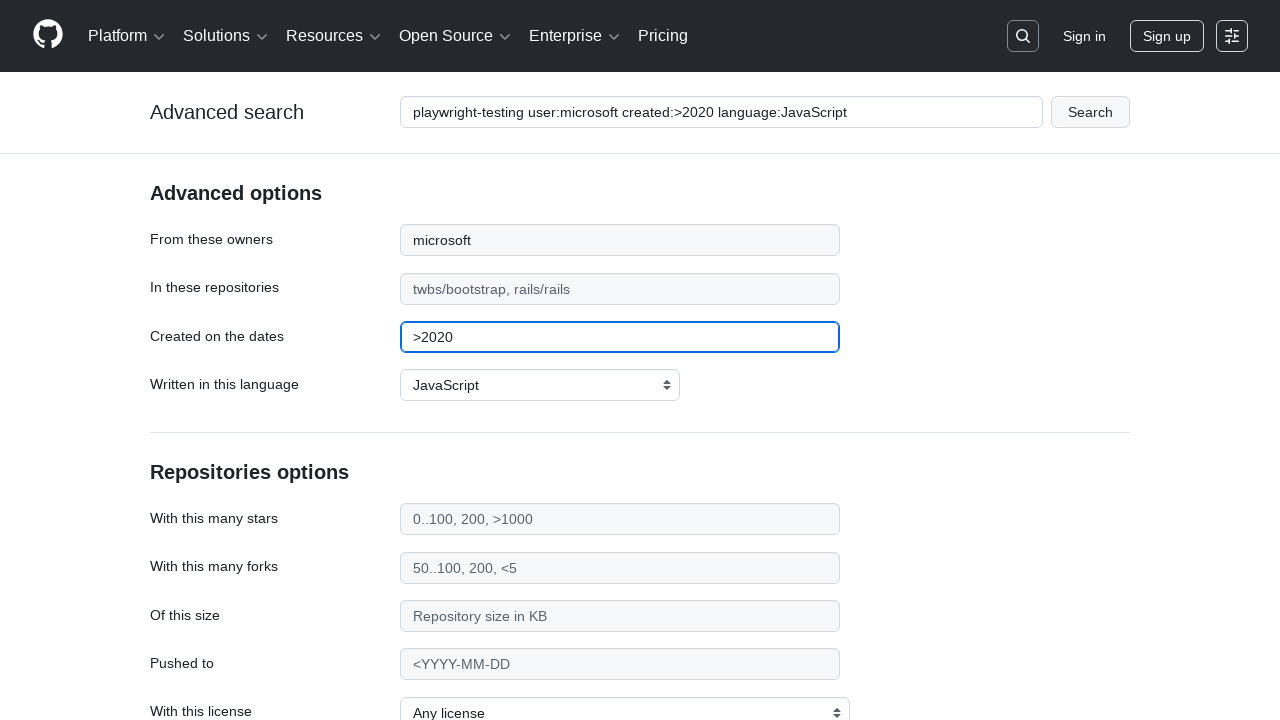

Clicked submit button to perform advanced search at (1090, 112) on #adv_code_search button[type="submit"]
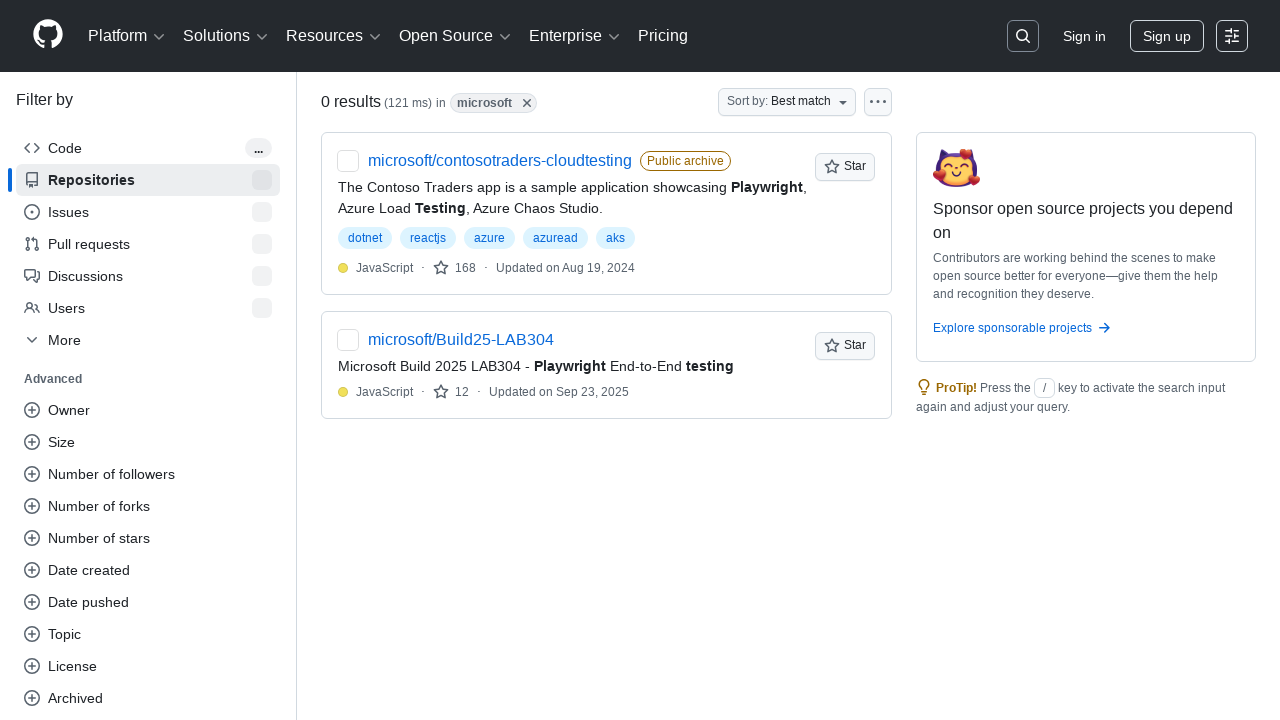

Search results page loaded successfully
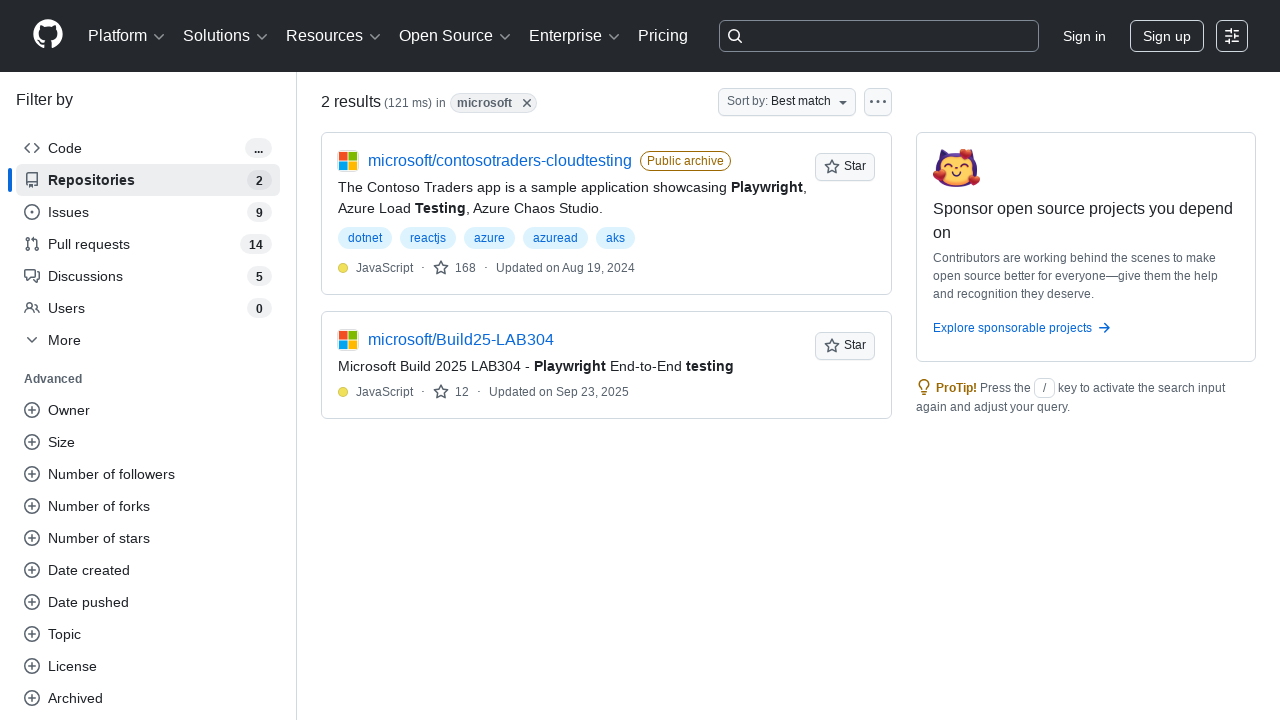

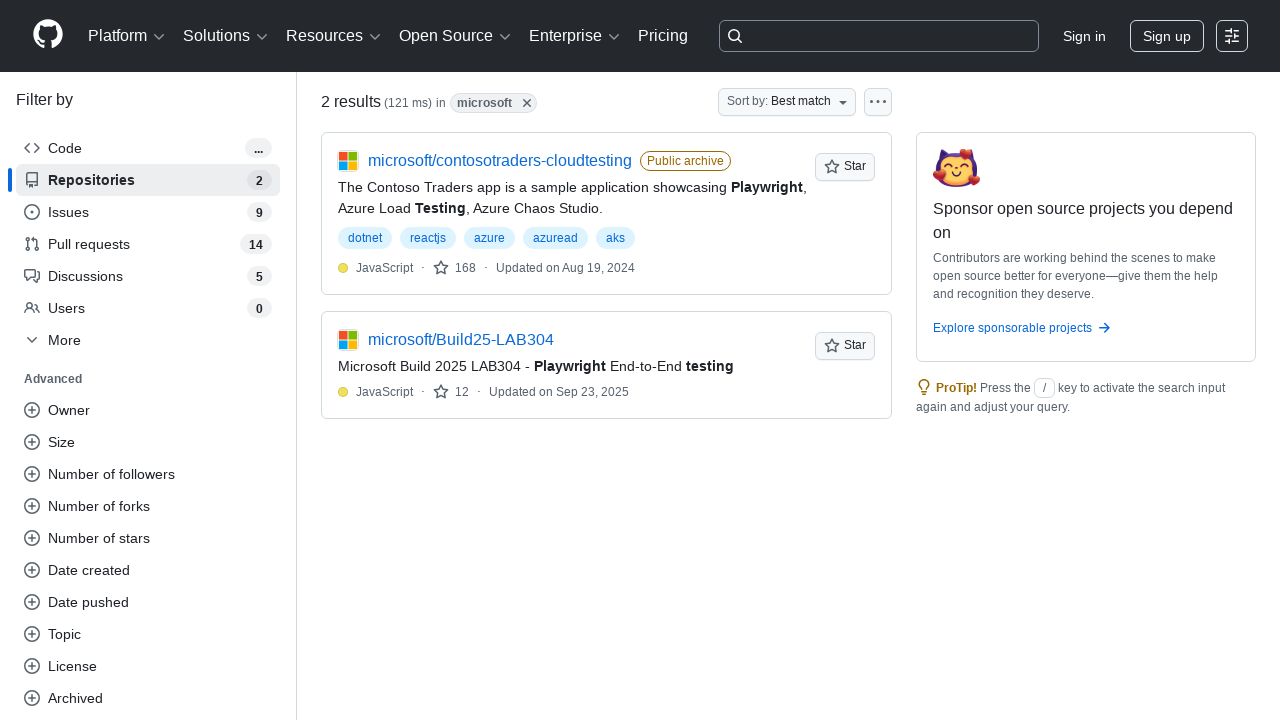